Searches for fiction books and clicks the Preview button on a search result

Starting URL: https://openlibrary.org/search?q=fiction

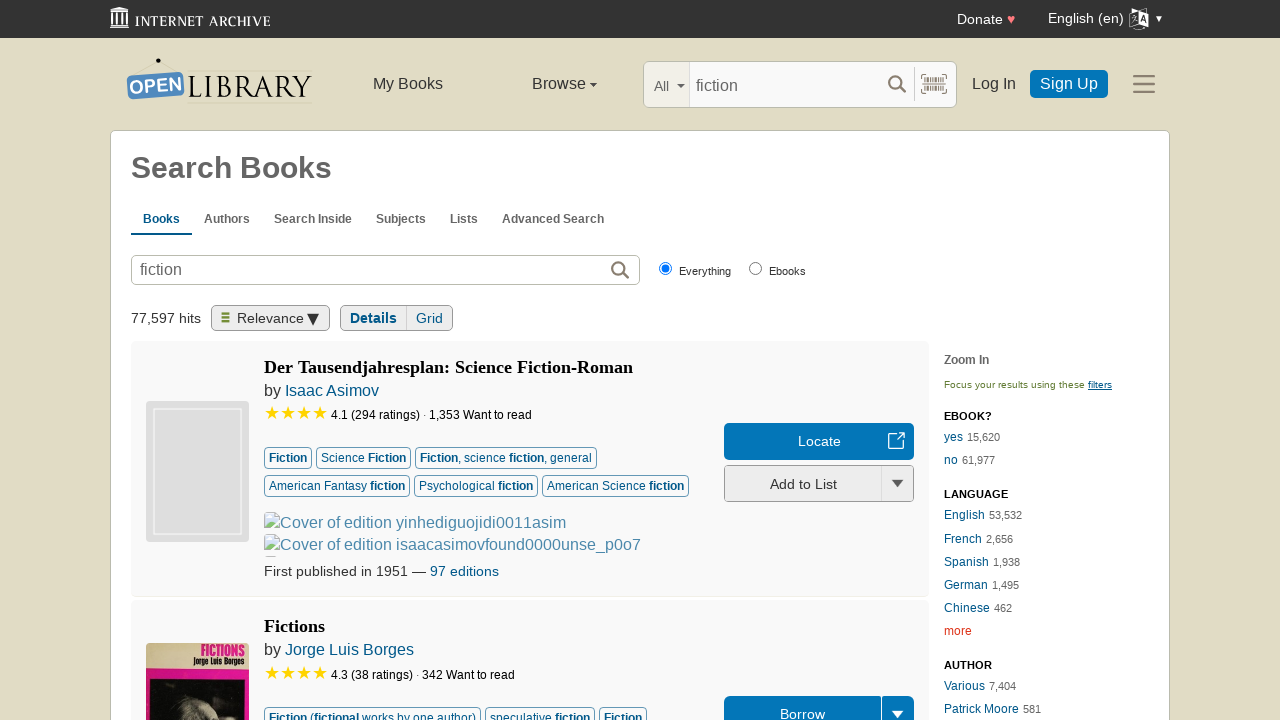

Search results loaded and .searchResultItem elements are visible
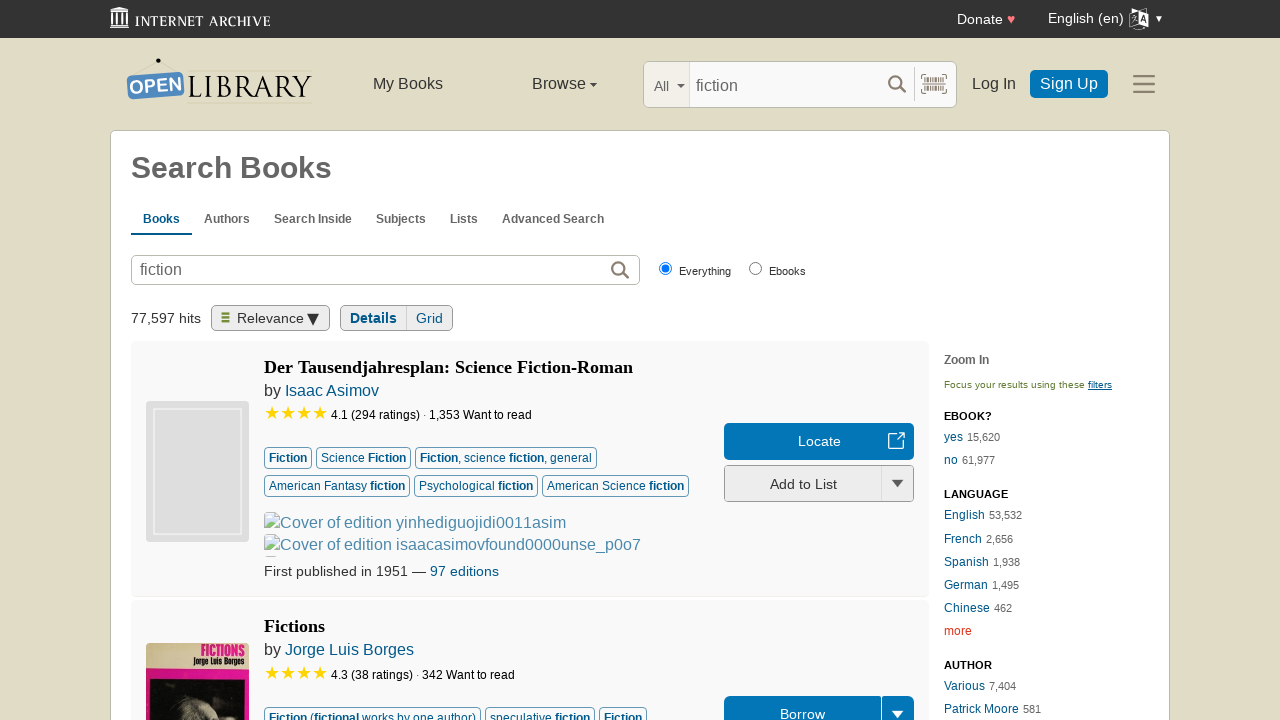

Located the first Preview button in search results
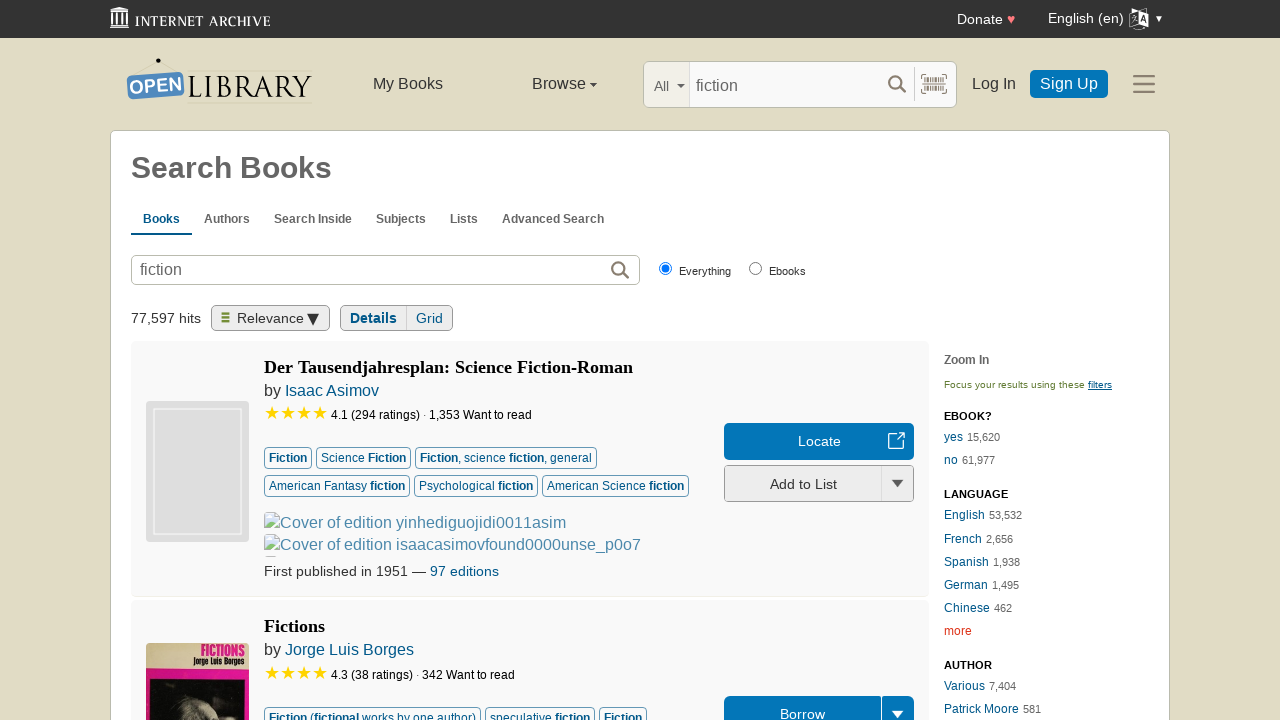

Preview button is now visible
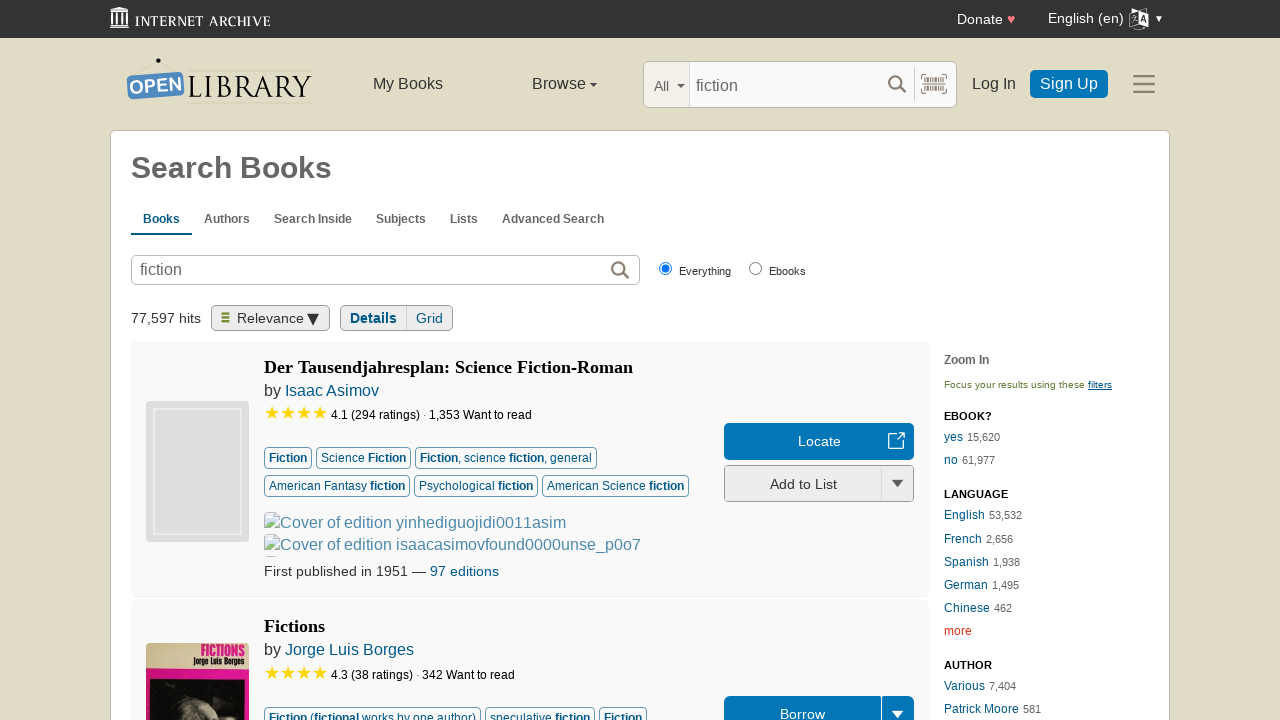

Clicked the Preview button on the fiction book search result at (197, 360) on a:has-text('Preview') >> nth=0
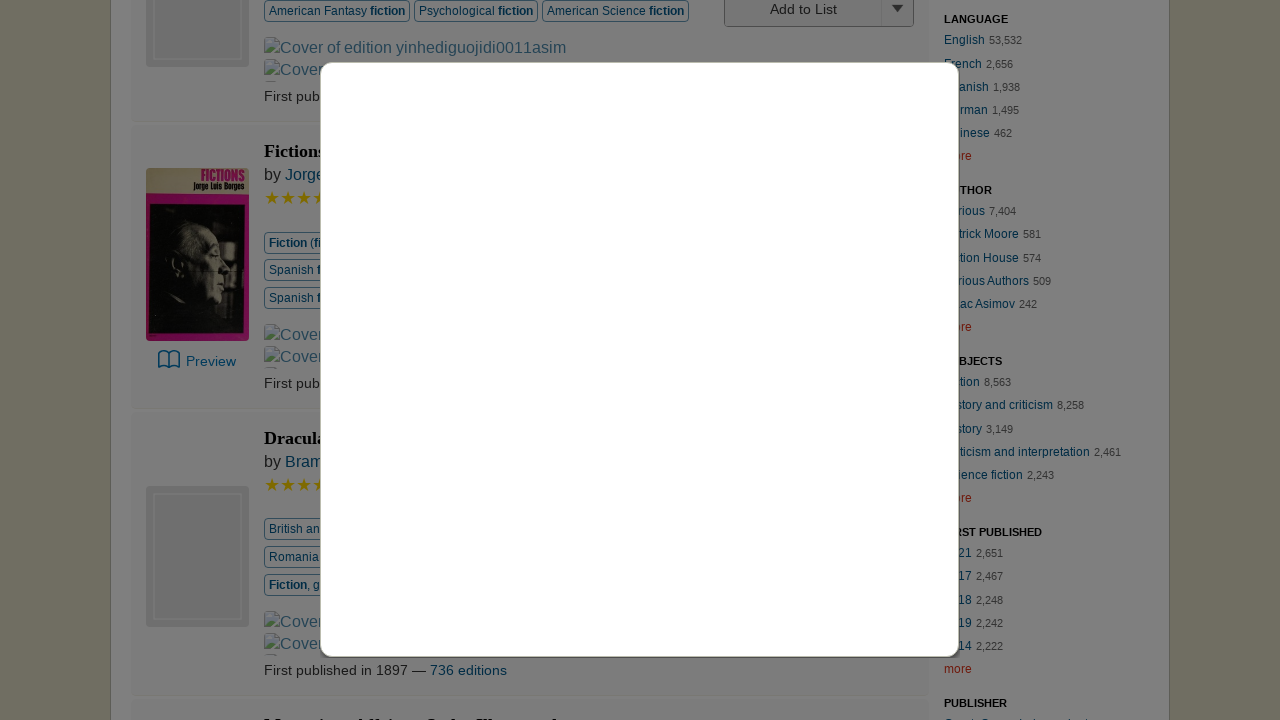

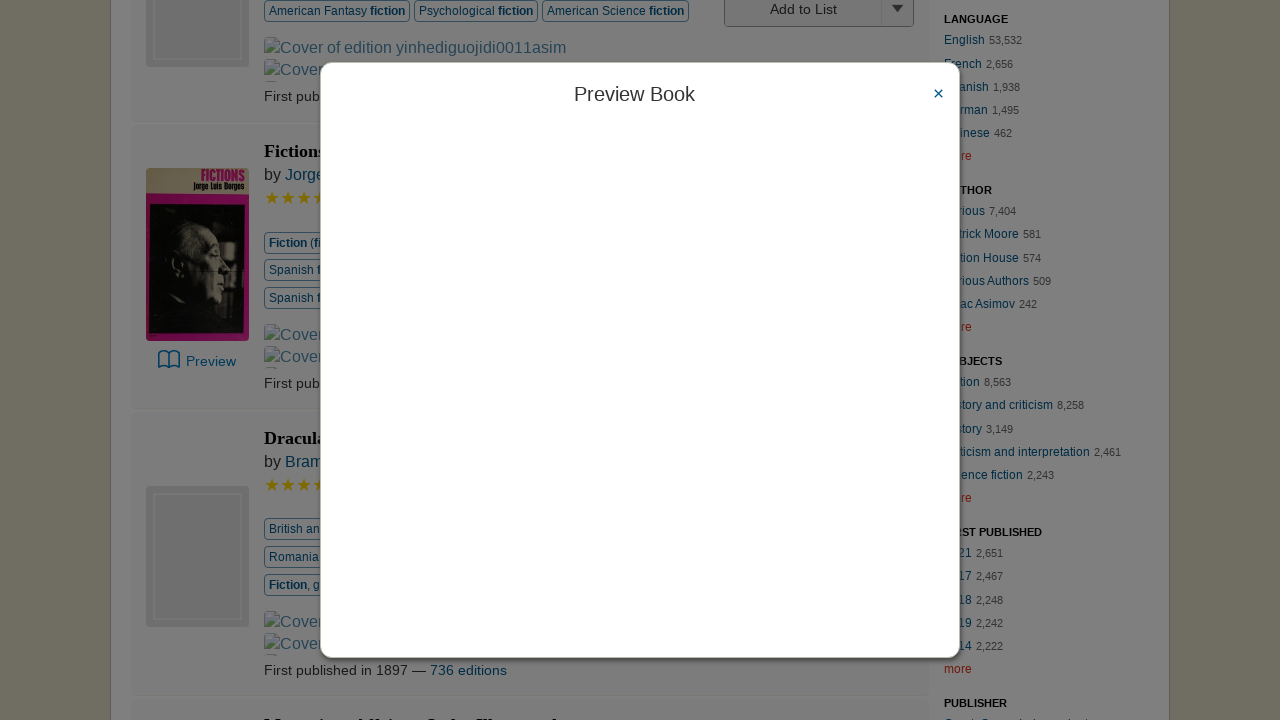